Tests a form submission by filling in first name and last name fields on a test blog page

Starting URL: http://only-testing-blog.blogspot.in/2014/05/form.html

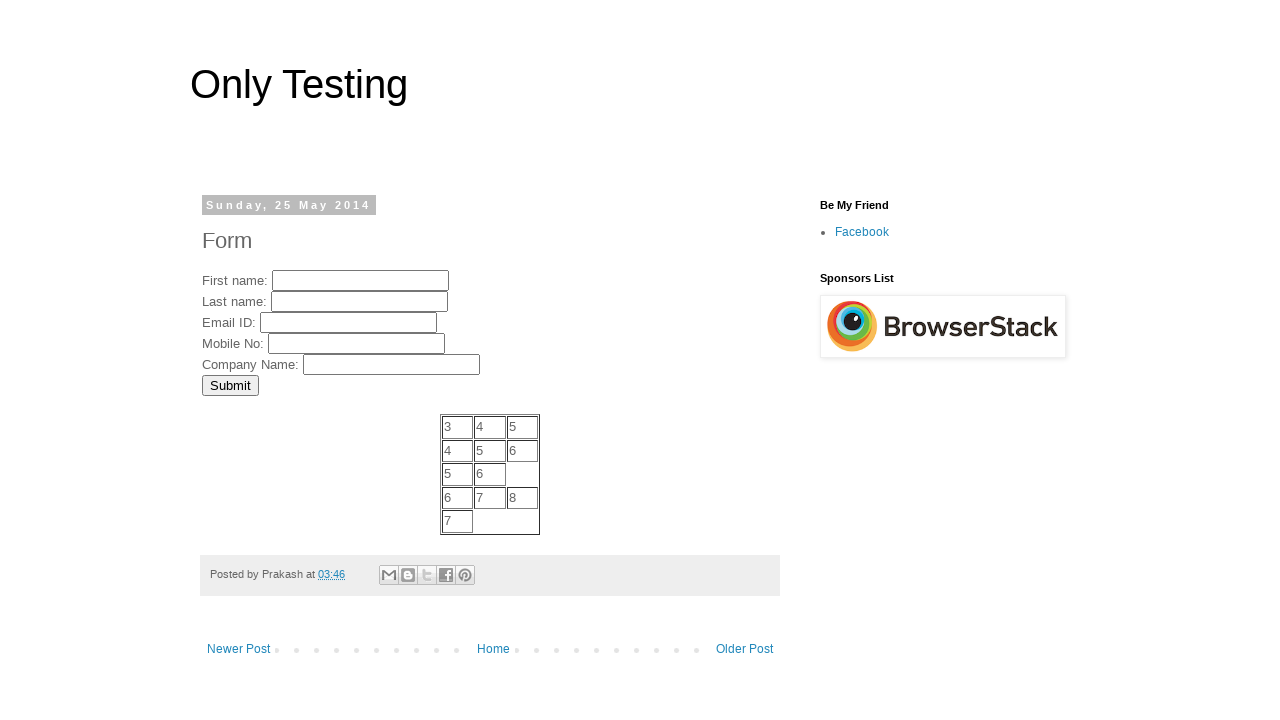

Navigated to form test page
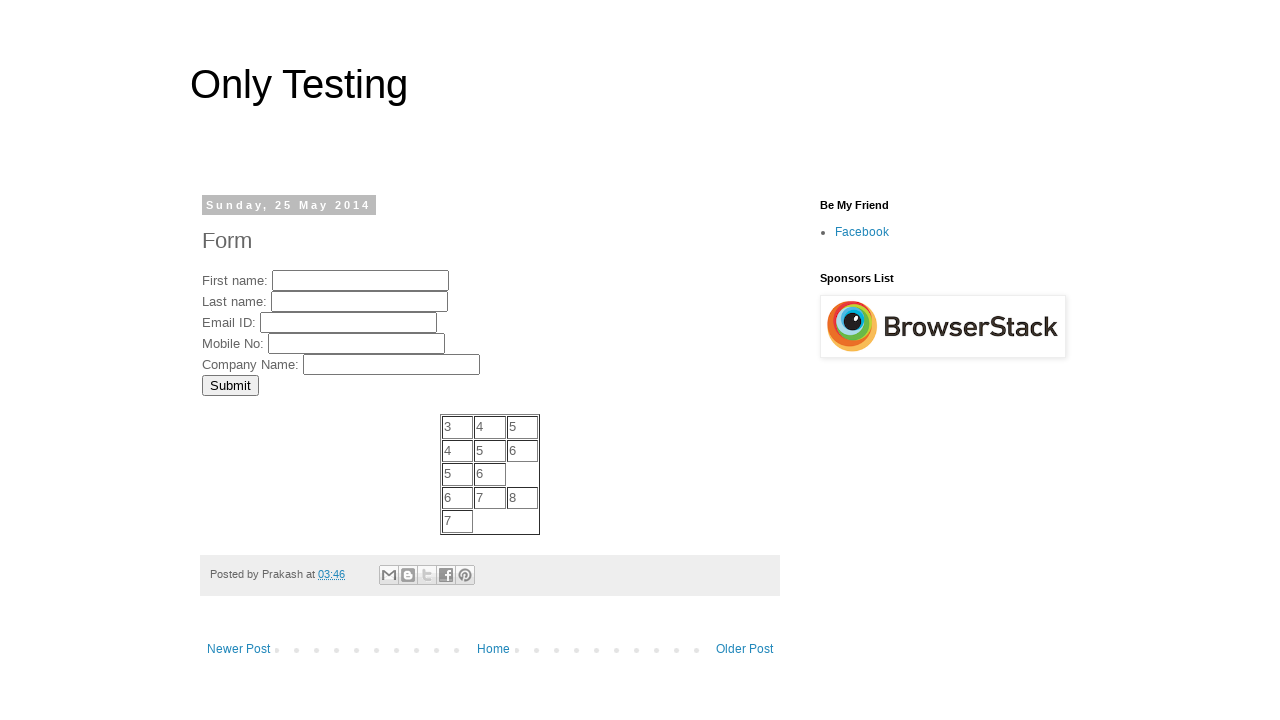

Filled first name field with 'John' on input[name='FirstName']
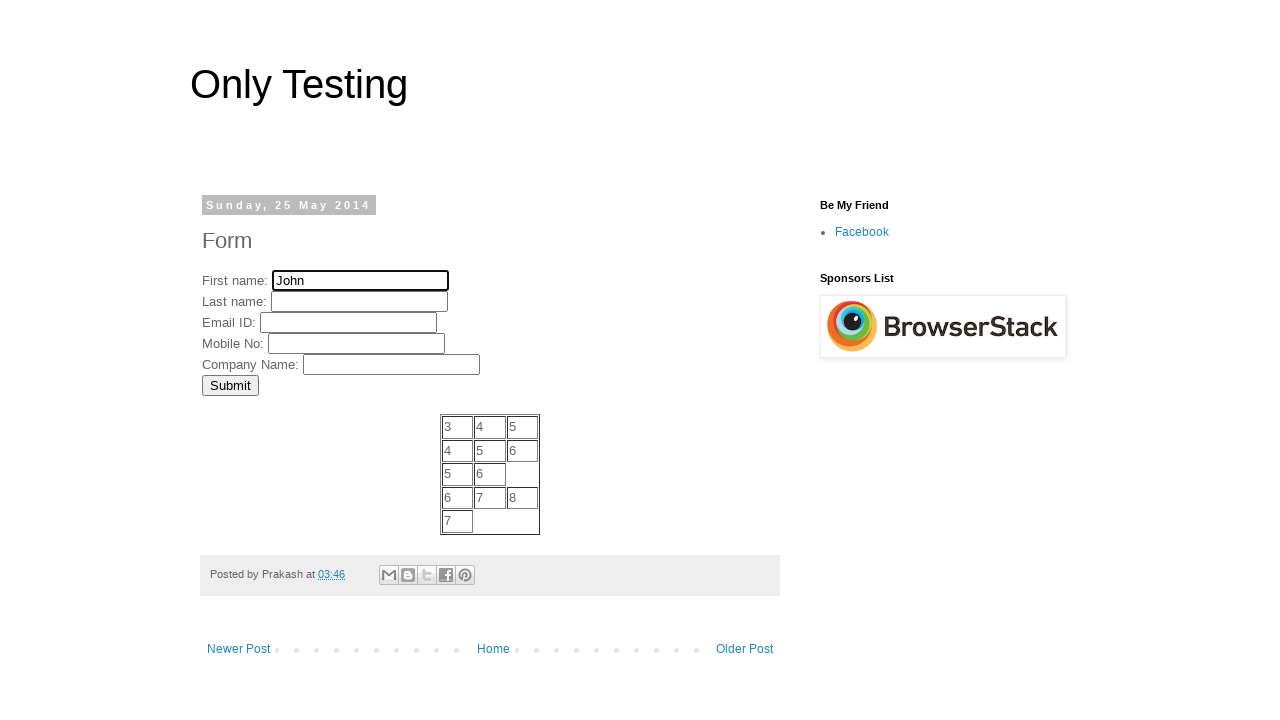

Filled last name field with 'Smith' on input[name='LastName']
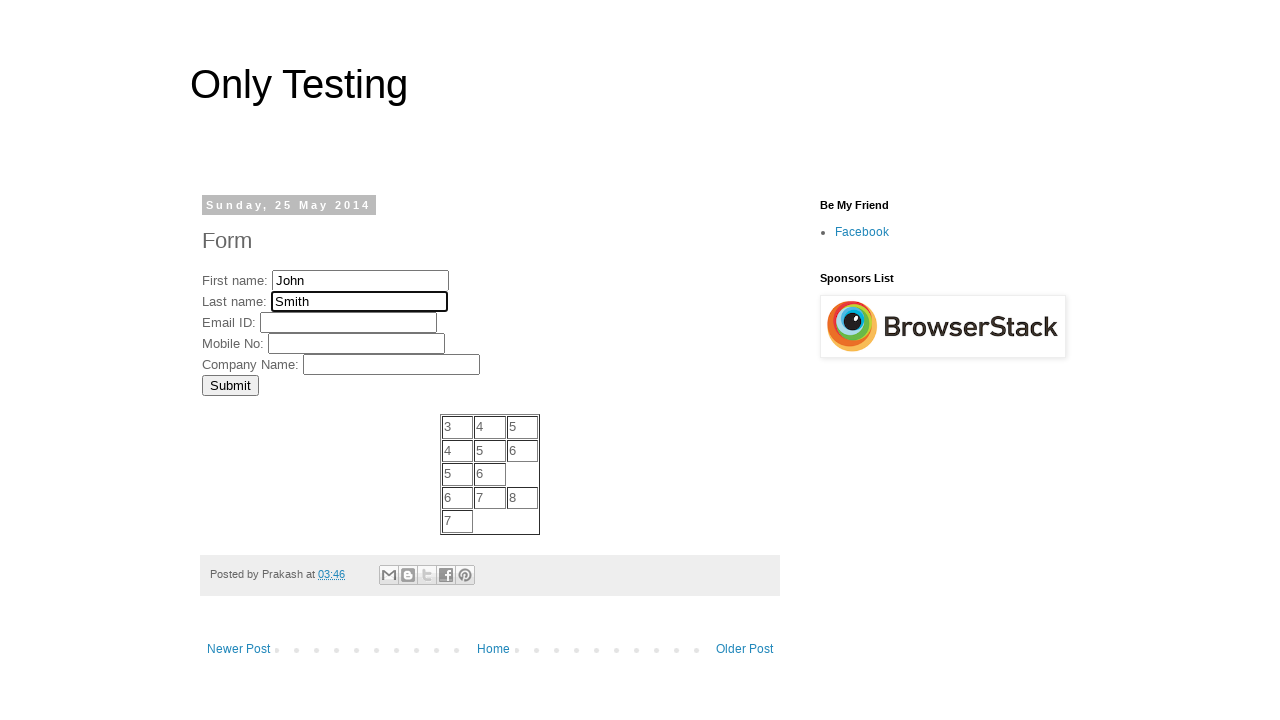

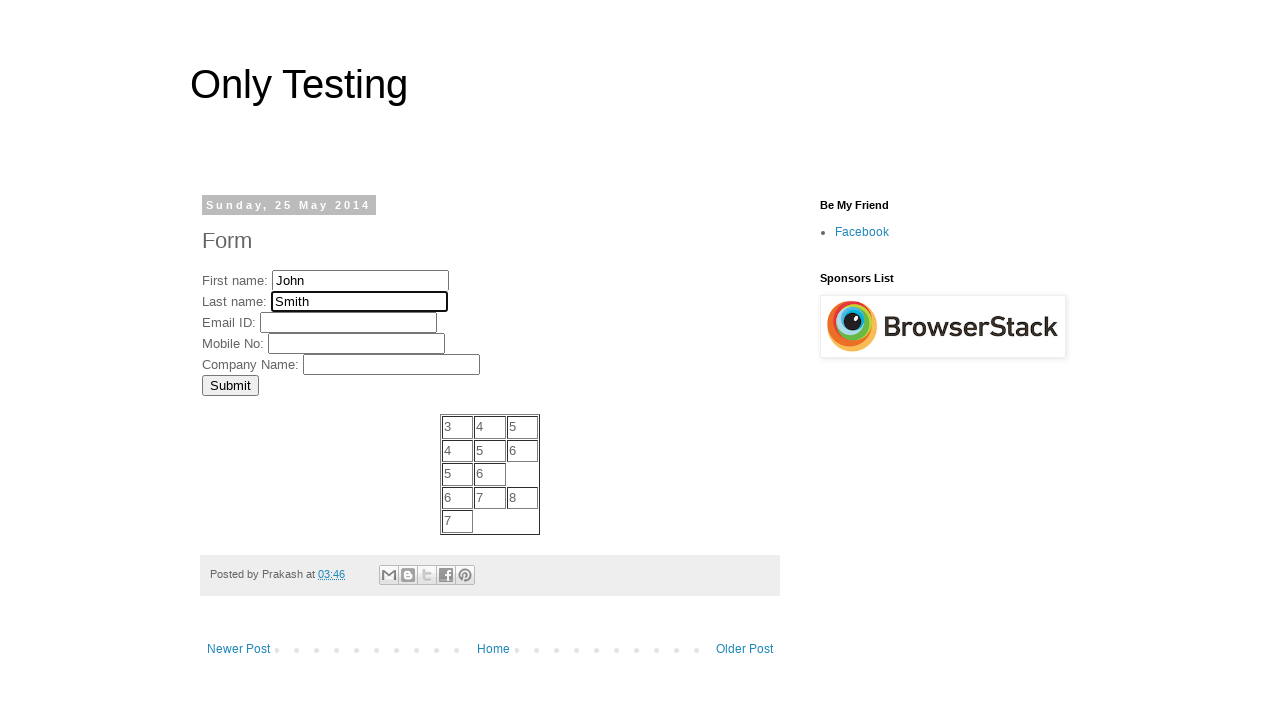